Navigates to a Python programming tutorial page about the string split method and scrolls down the page by 1000 pixels

Starting URL: https://www.programiz.com/python-programming/methods/string/split

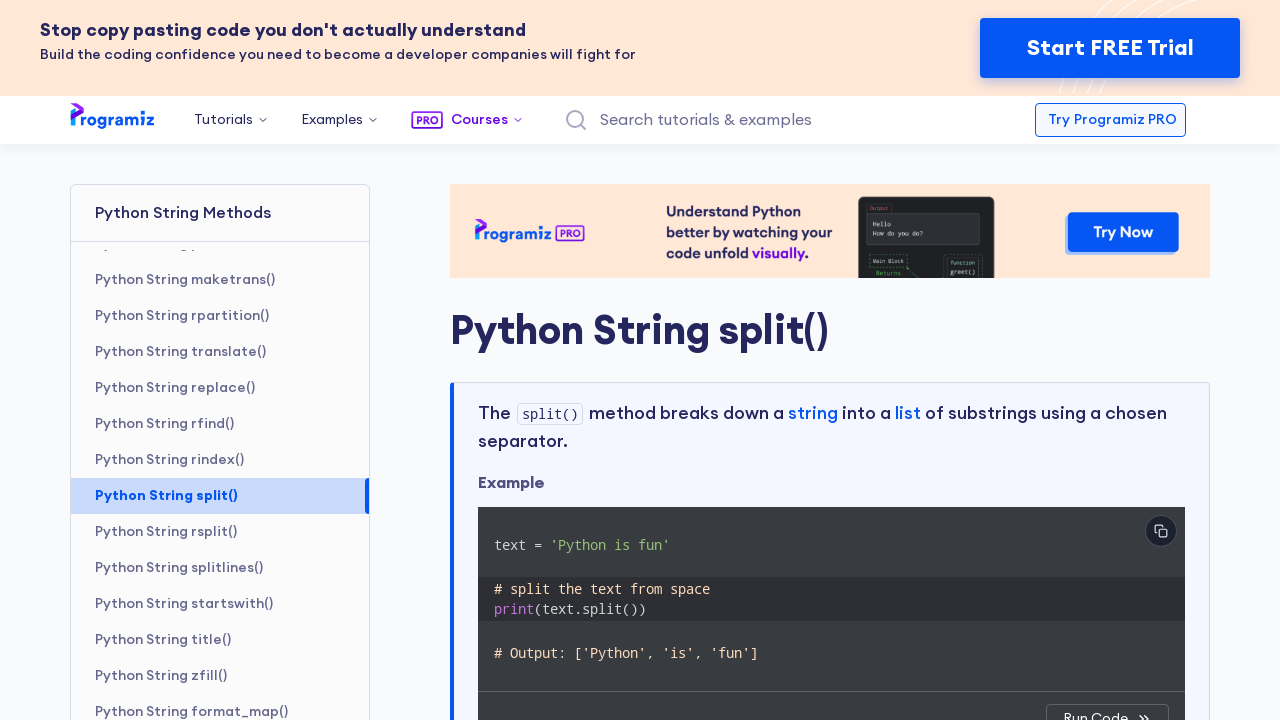

Navigated to Python string split method tutorial page
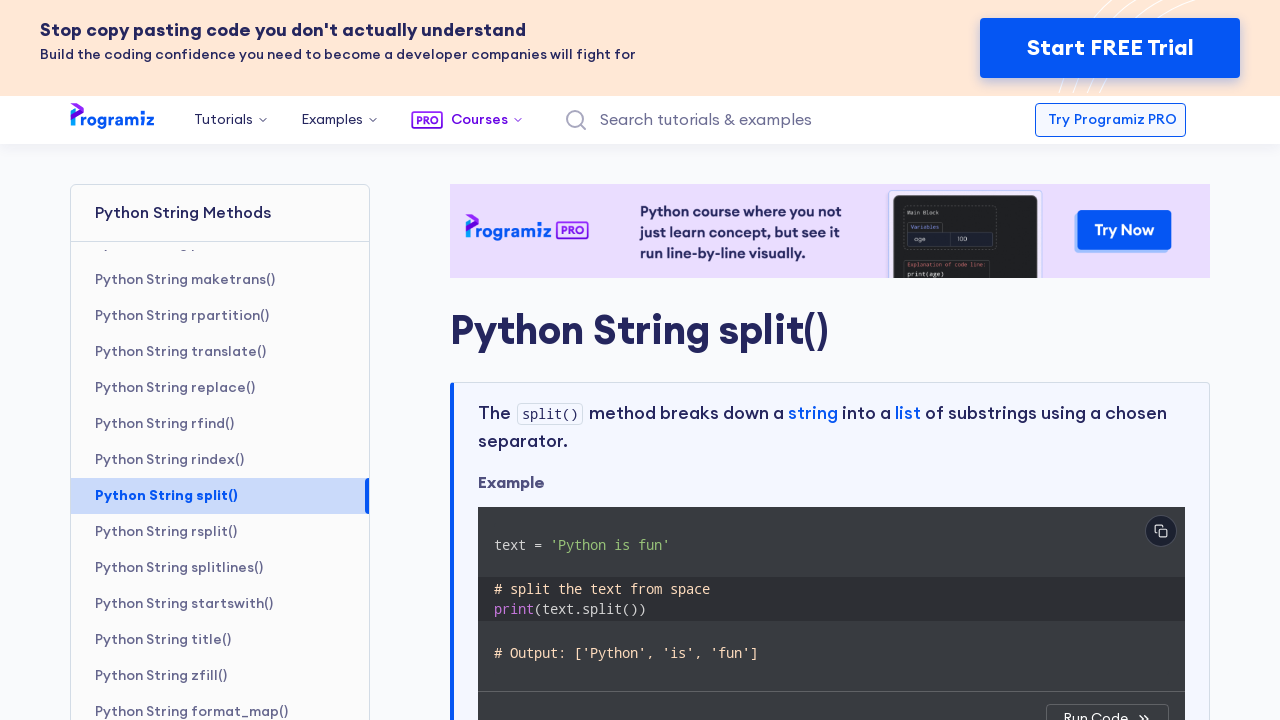

Scrolled down the page by 1000 pixels
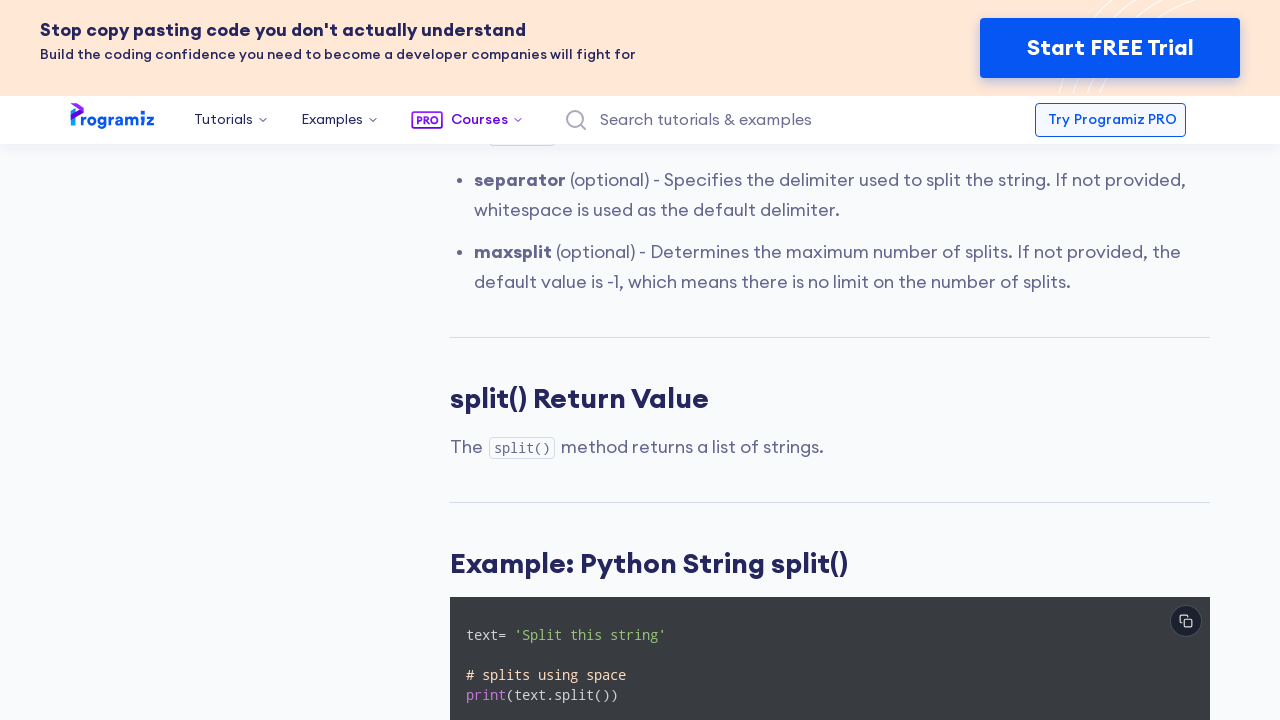

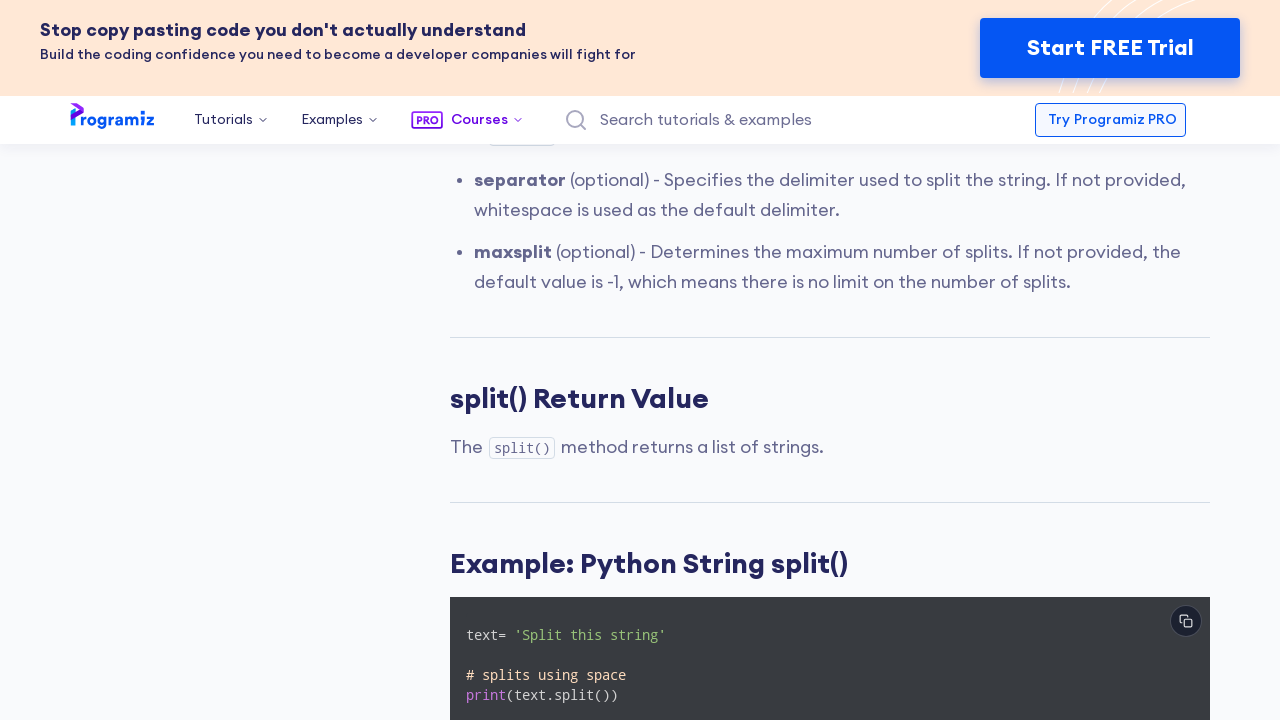